Tests the "Forgot login info" functionality by clicking the forgot login link, filling out the customer lookup form with invalid data, and verifying the error message is displayed

Starting URL: https://parabank.parasoft.com/parabank/index.htm

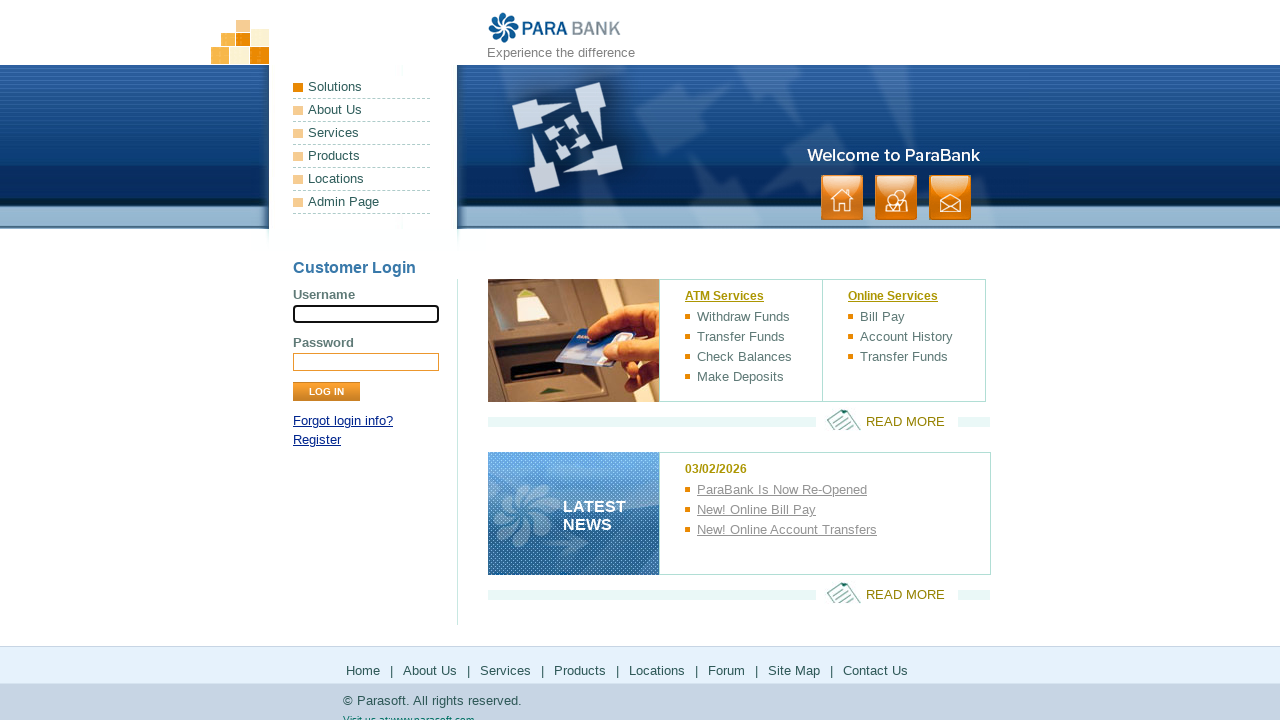

Clicked 'Forgot login info?' link at (343, 421) on a:has-text('Forgot login info?')
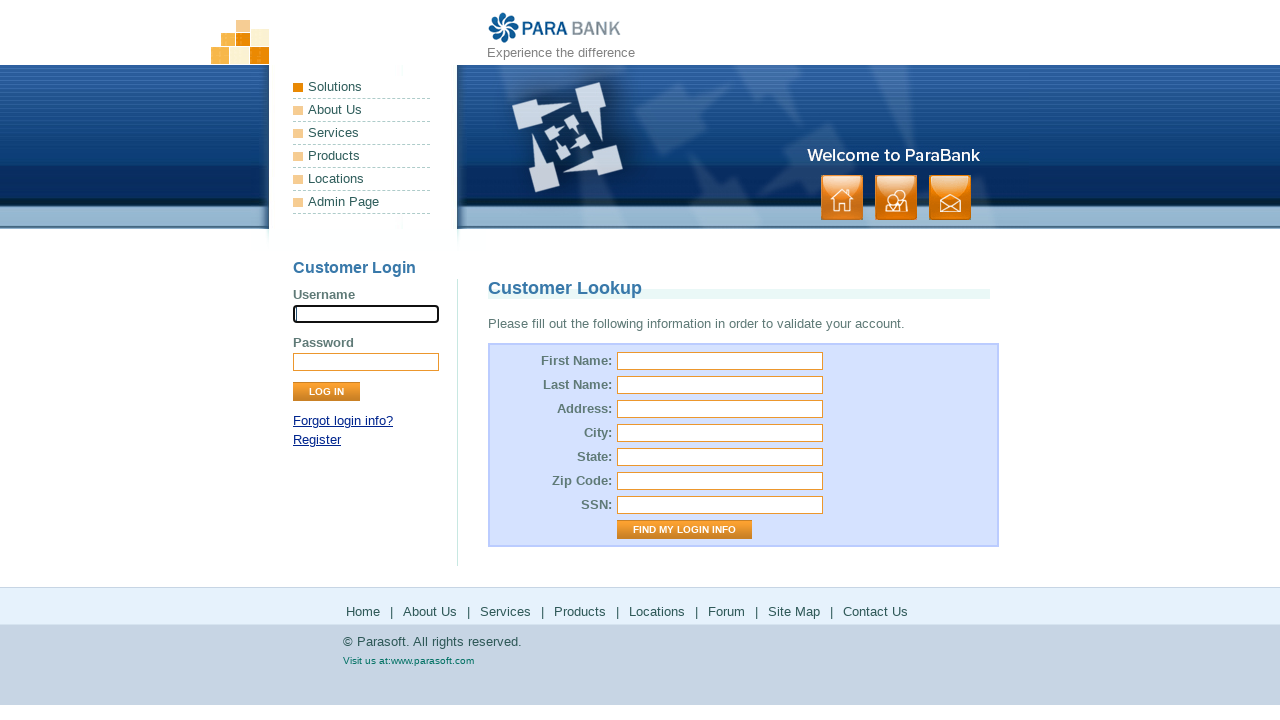

Customer Lookup page loaded
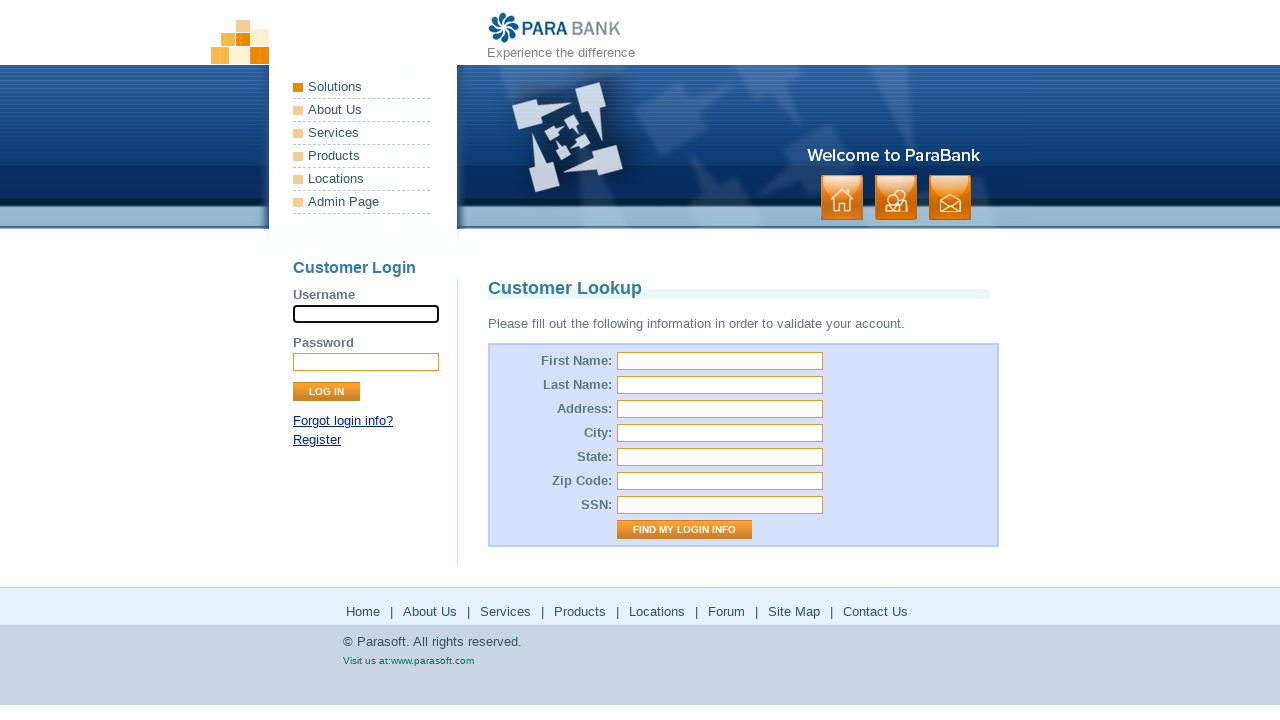

Filled first name field with 'user' on #firstName
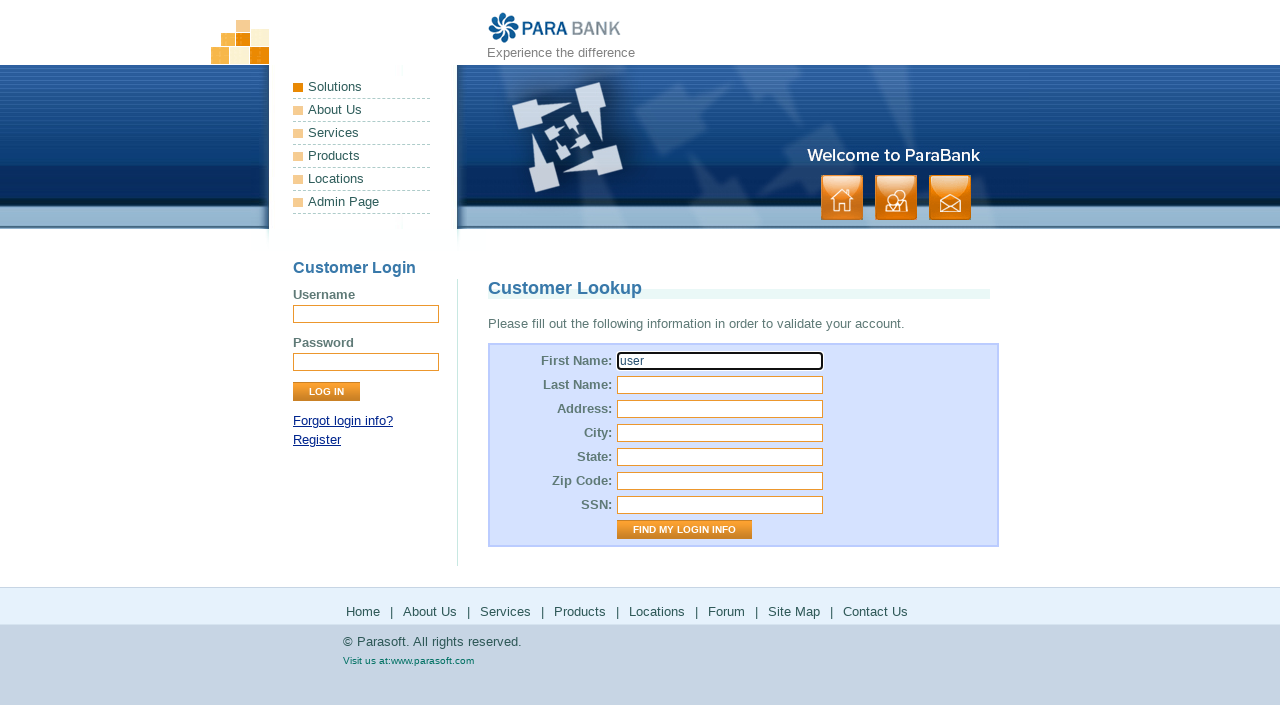

Filled last name field with 'User_user' on #lastName
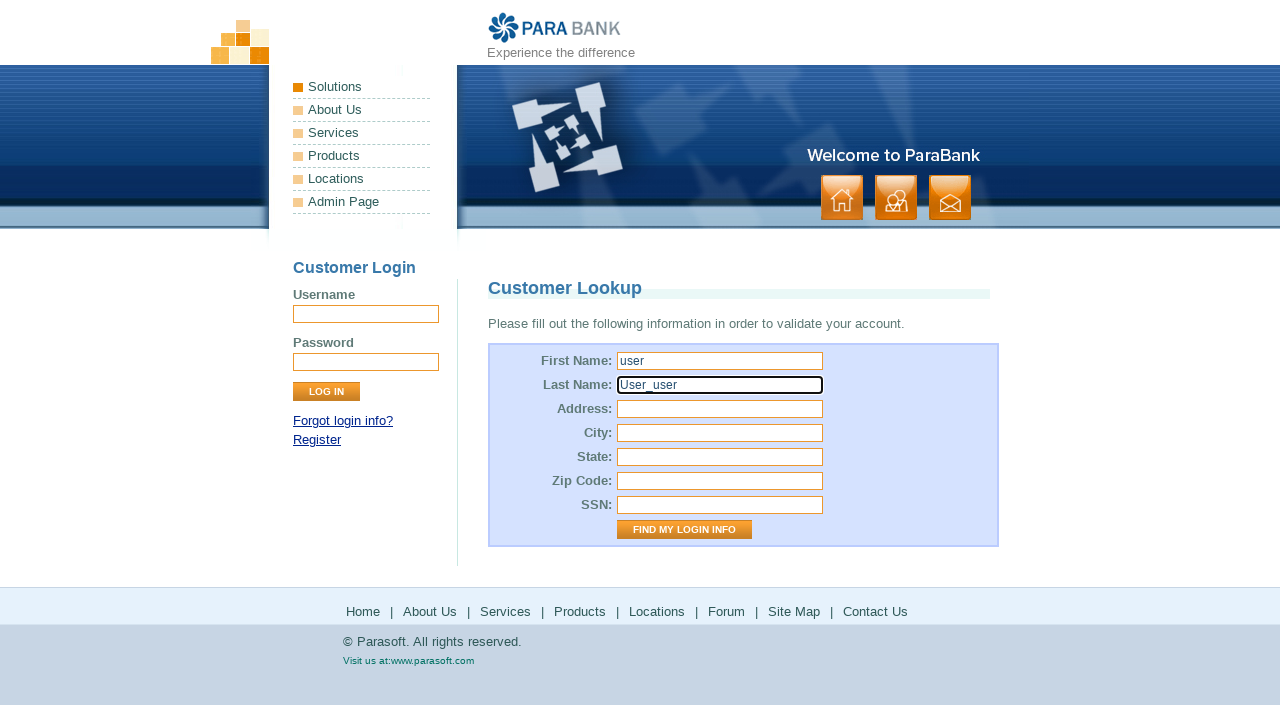

Filled address street field with 'USA' on #address\.street
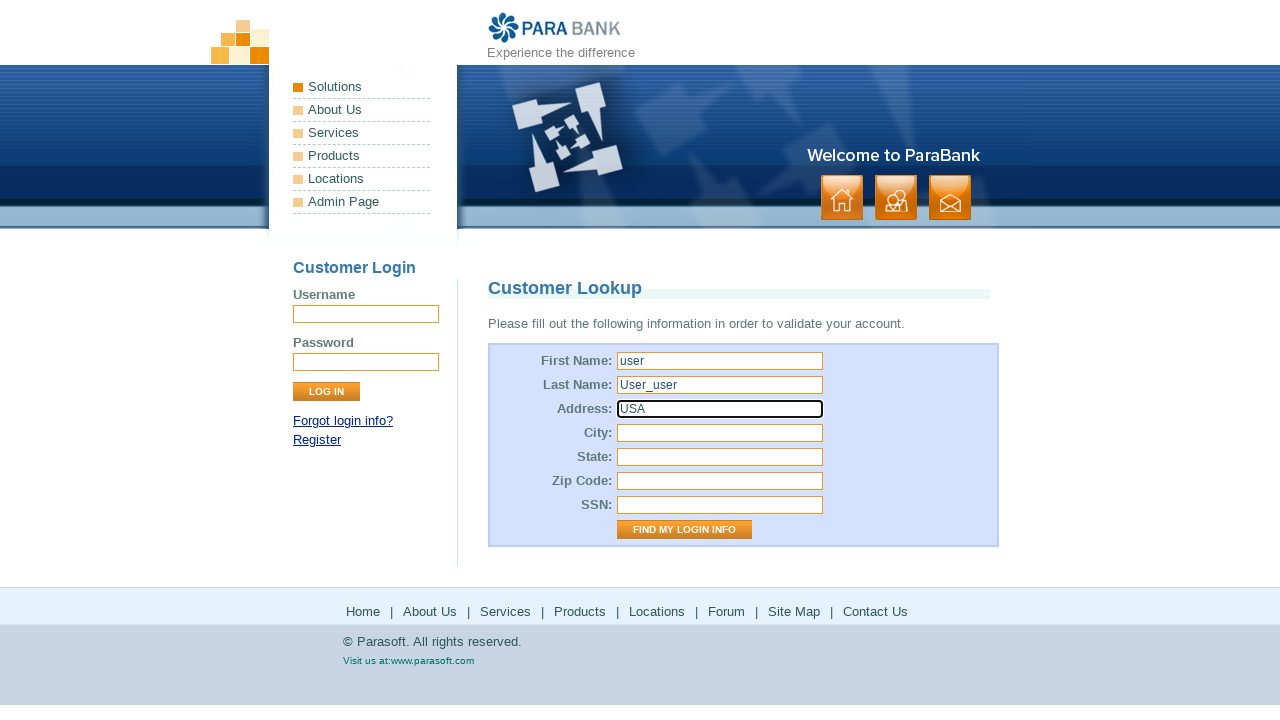

Filled city field with 'LOS ANGELES' on #address\.city
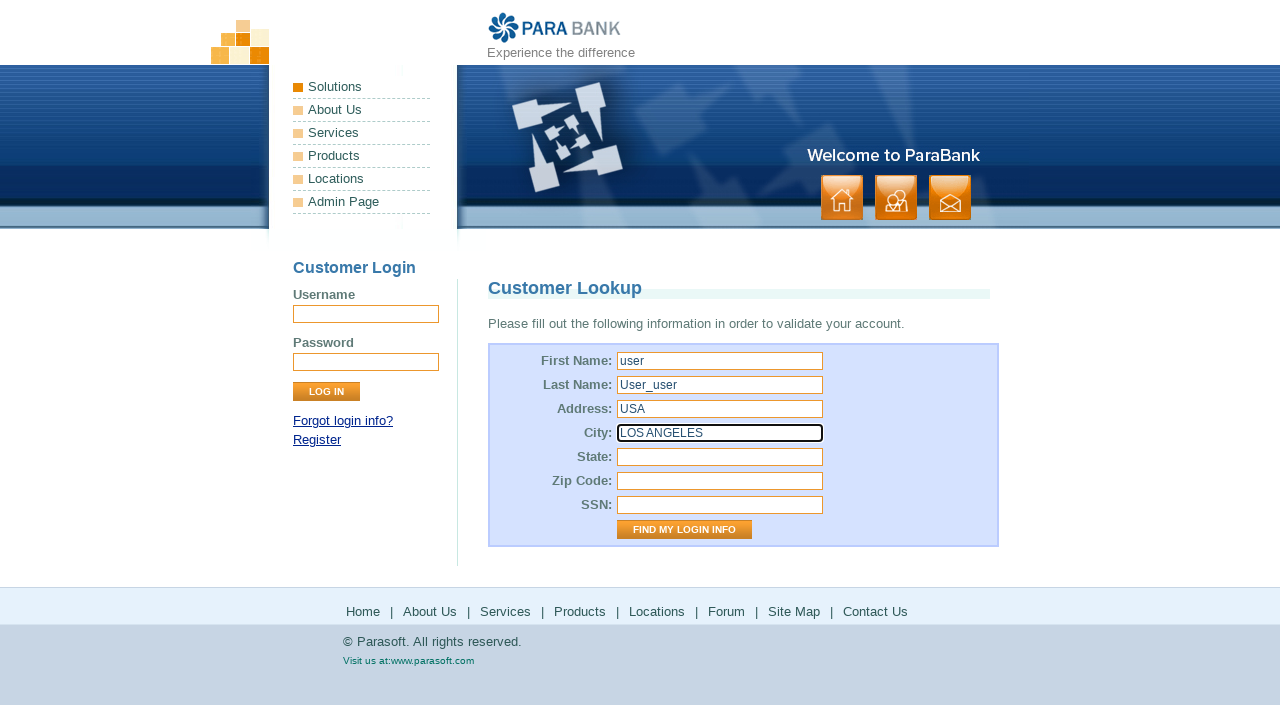

Filled state field with 'California' on #address\.state
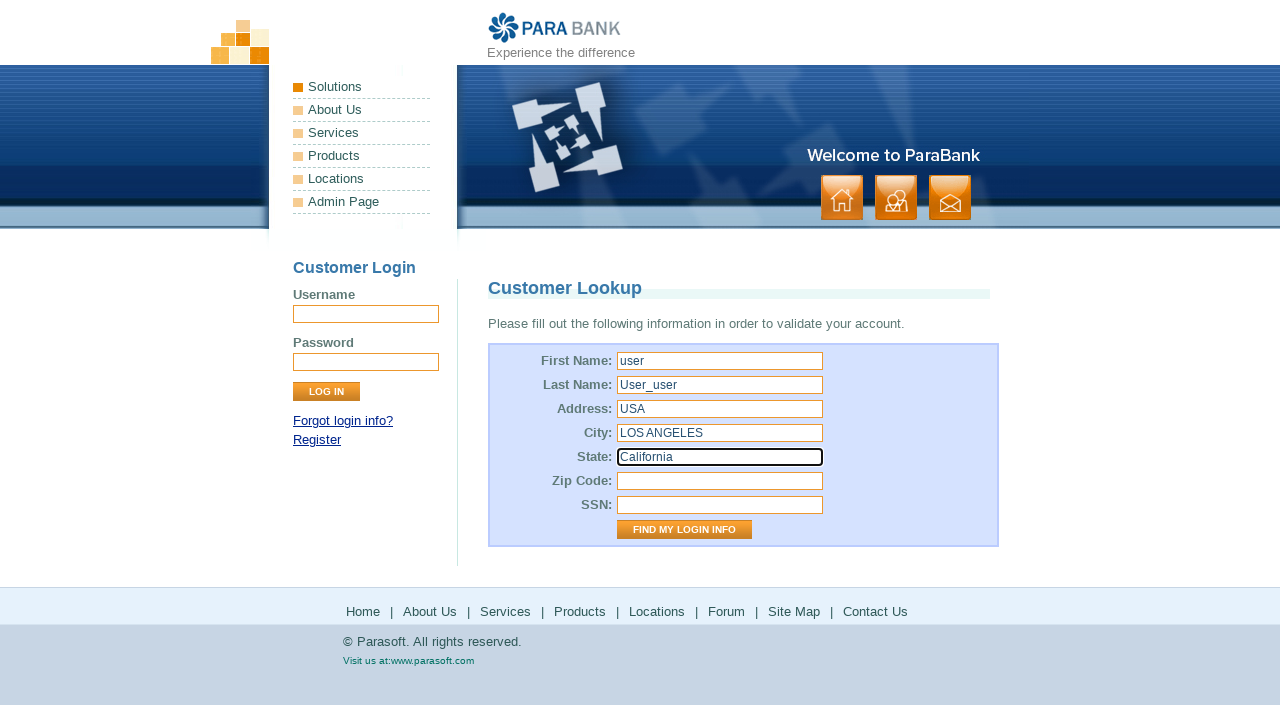

Filled zip code field with '123456' on #address\.zipCode
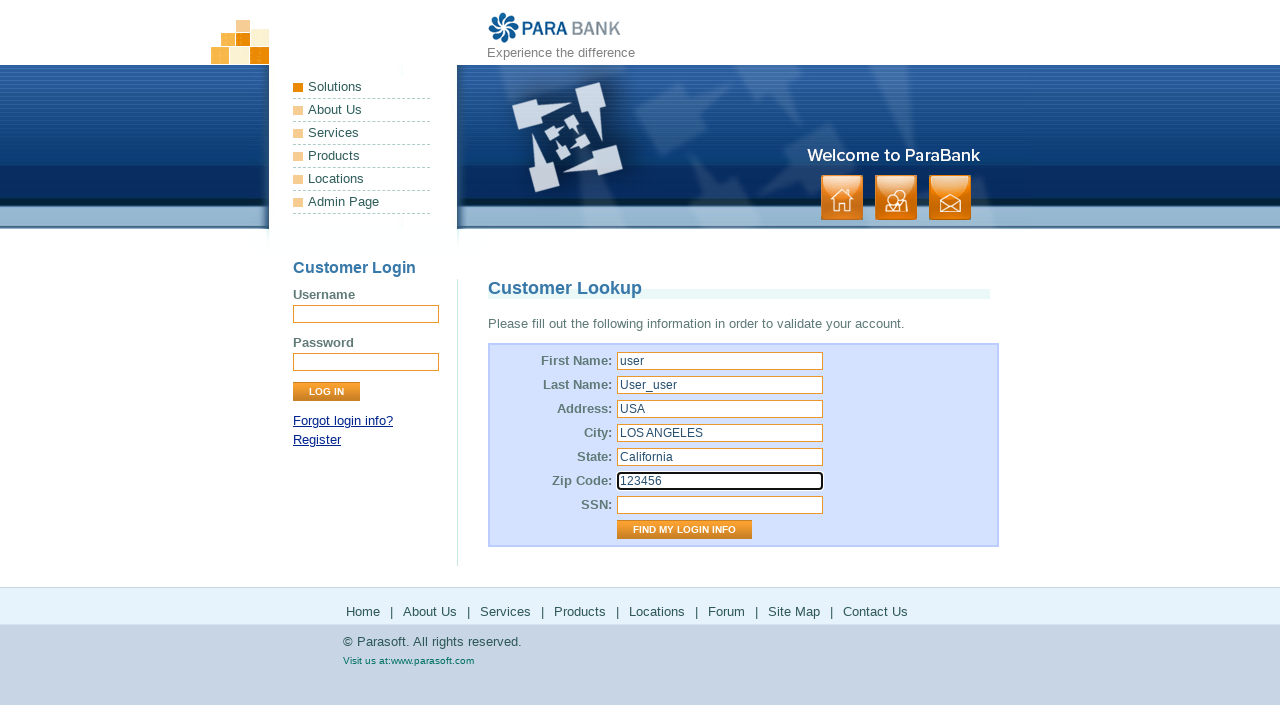

Filled SSN field with '123fff' on #ssn
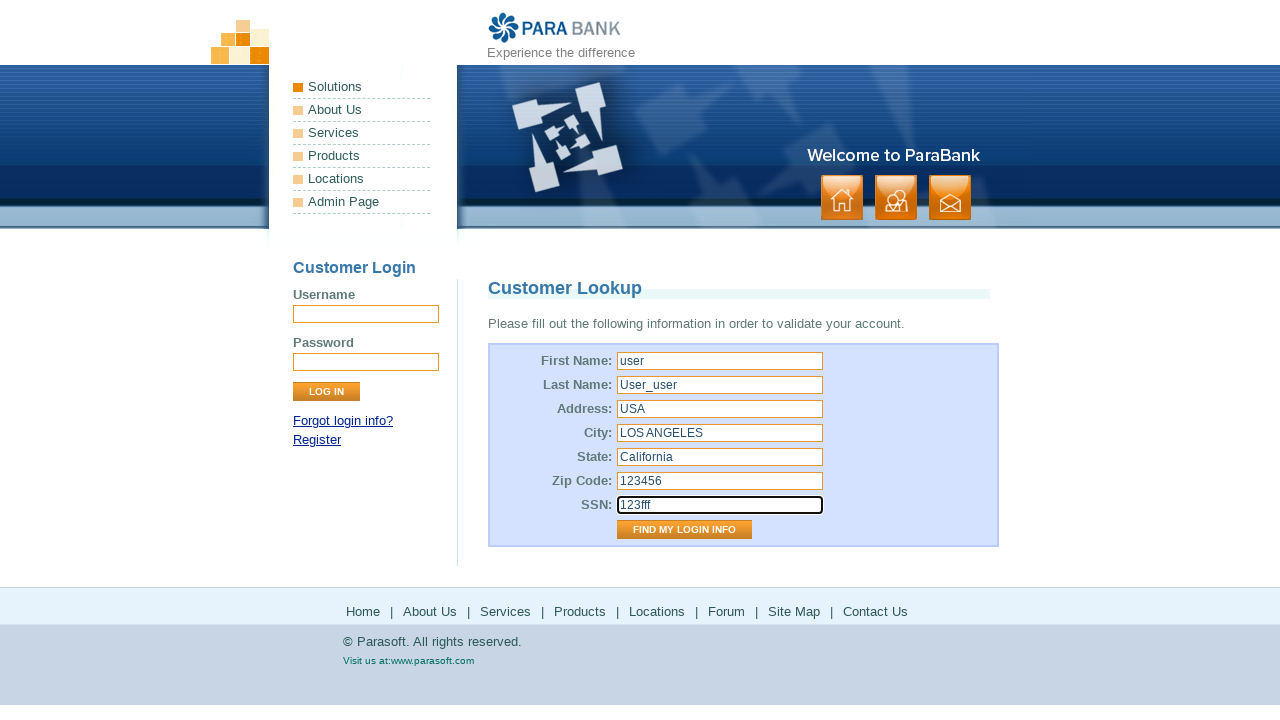

Clicked 'Find My Login Info' button to submit customer lookup form at (684, 530) on input[value='Find My Login Info']
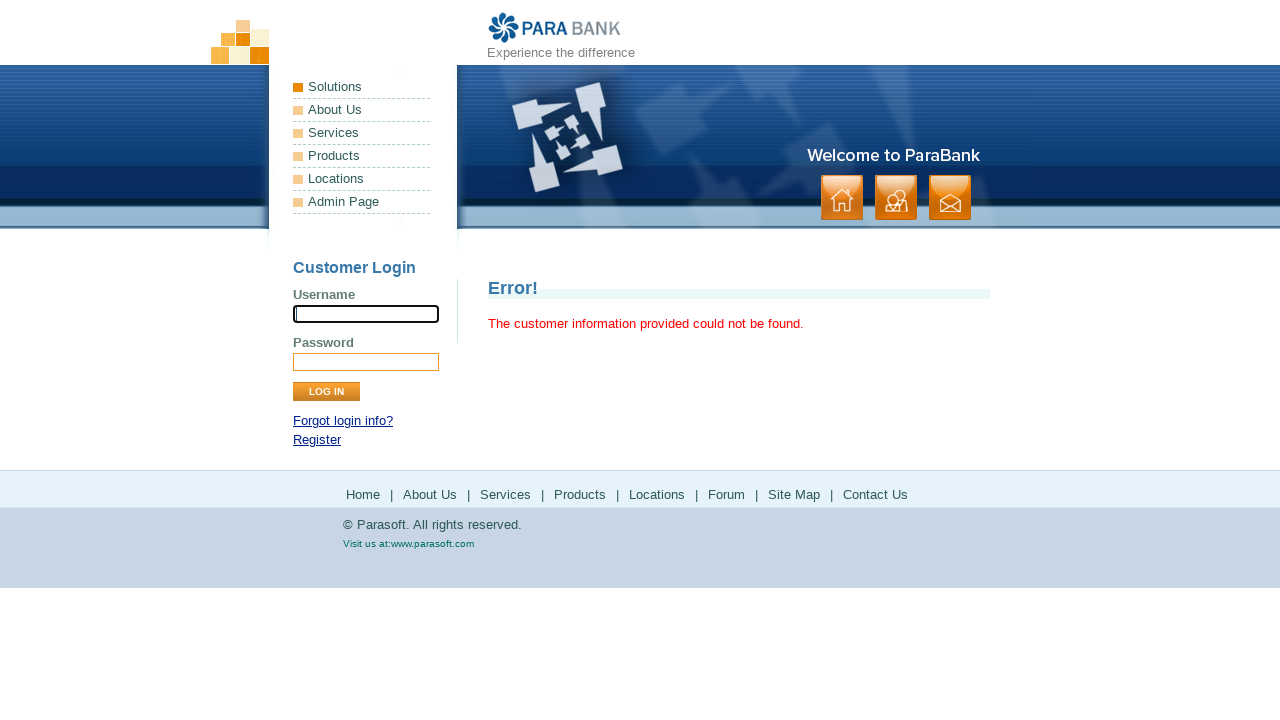

Error message displayed indicating invalid customer lookup data
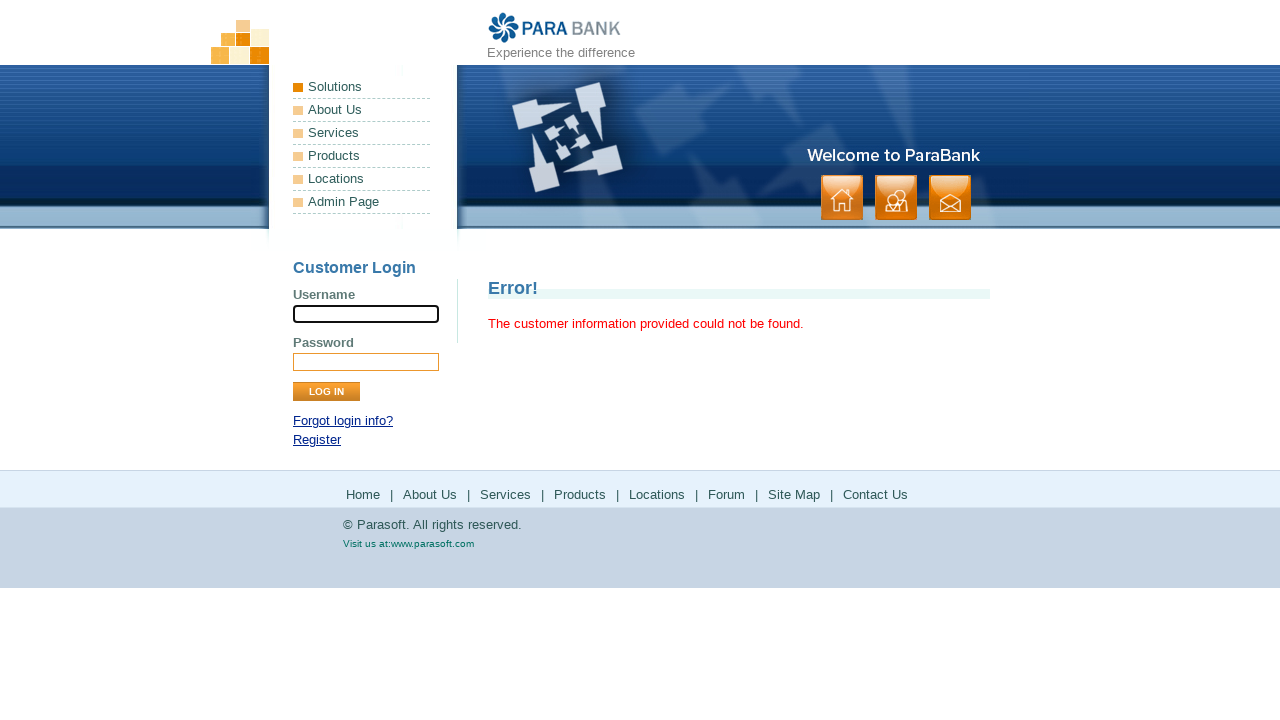

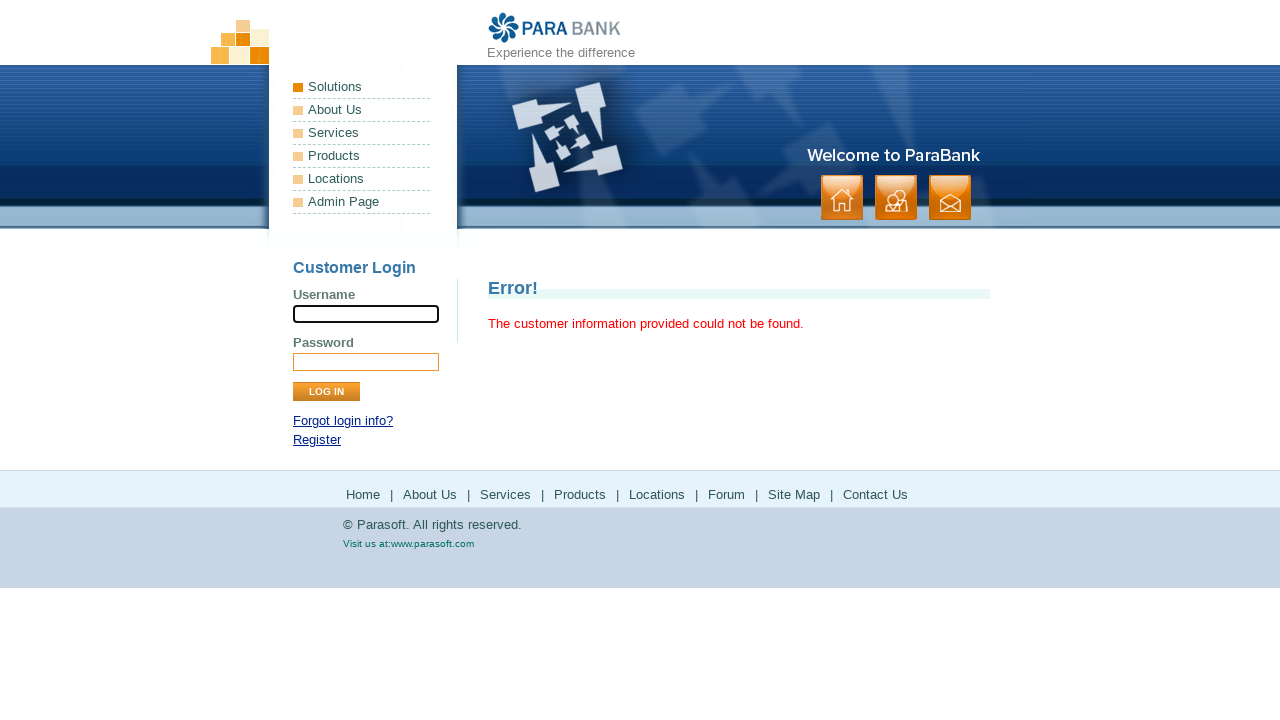